Tests prompt dialog by clicking a button, entering text in the prompt, accepting it, and verifying the result

Starting URL: https://demoqa.com/alerts

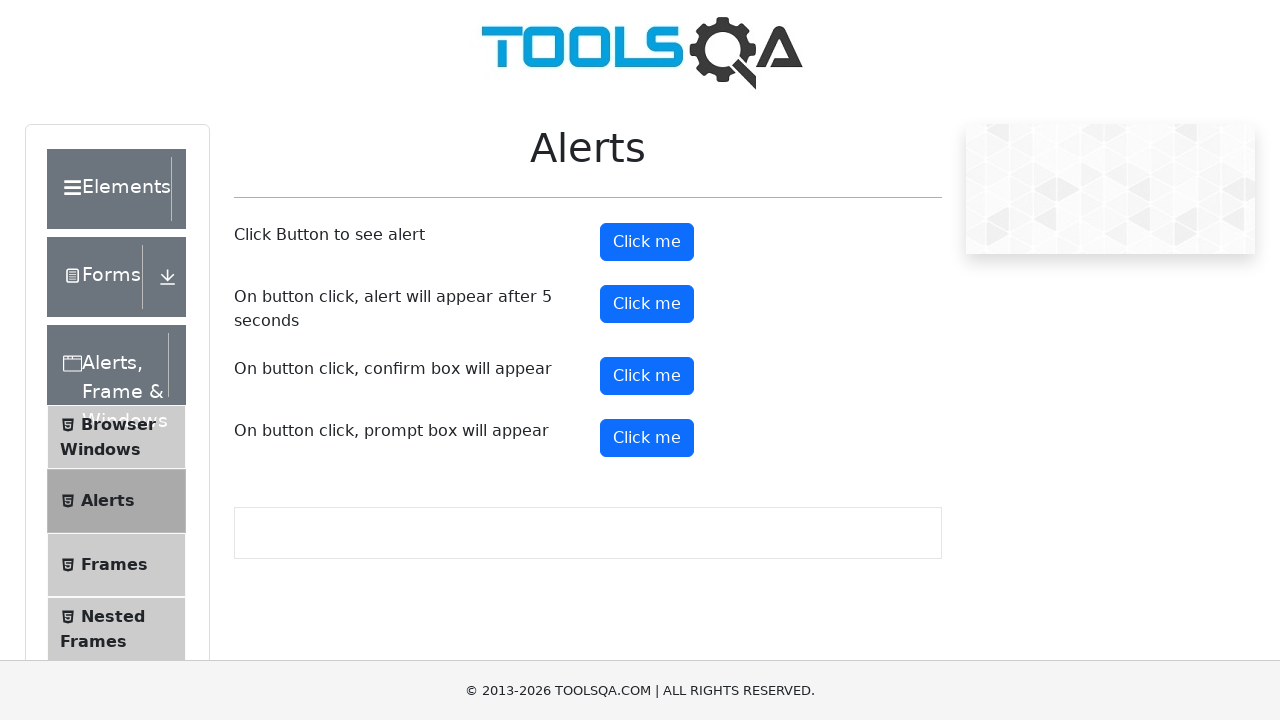

Set up dialog handler to accept prompt with text 'xxx'
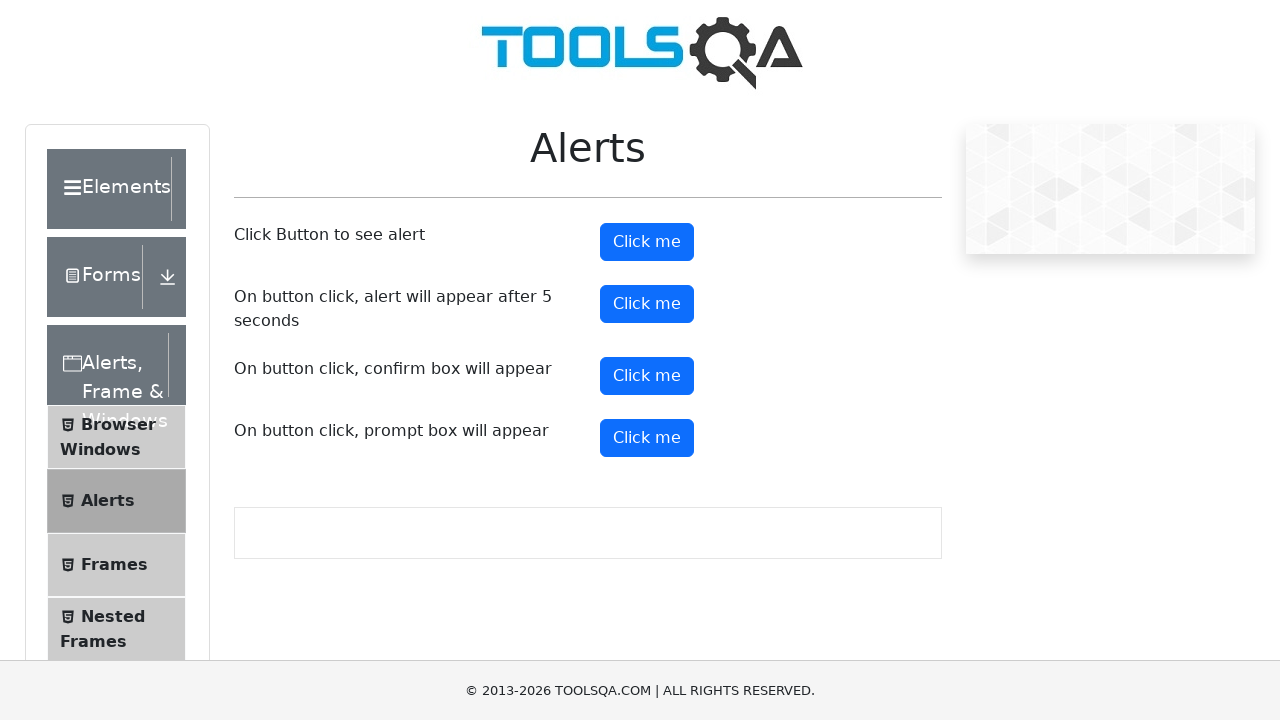

Clicked prompt button to trigger prompt dialog at (647, 438) on #promtButton
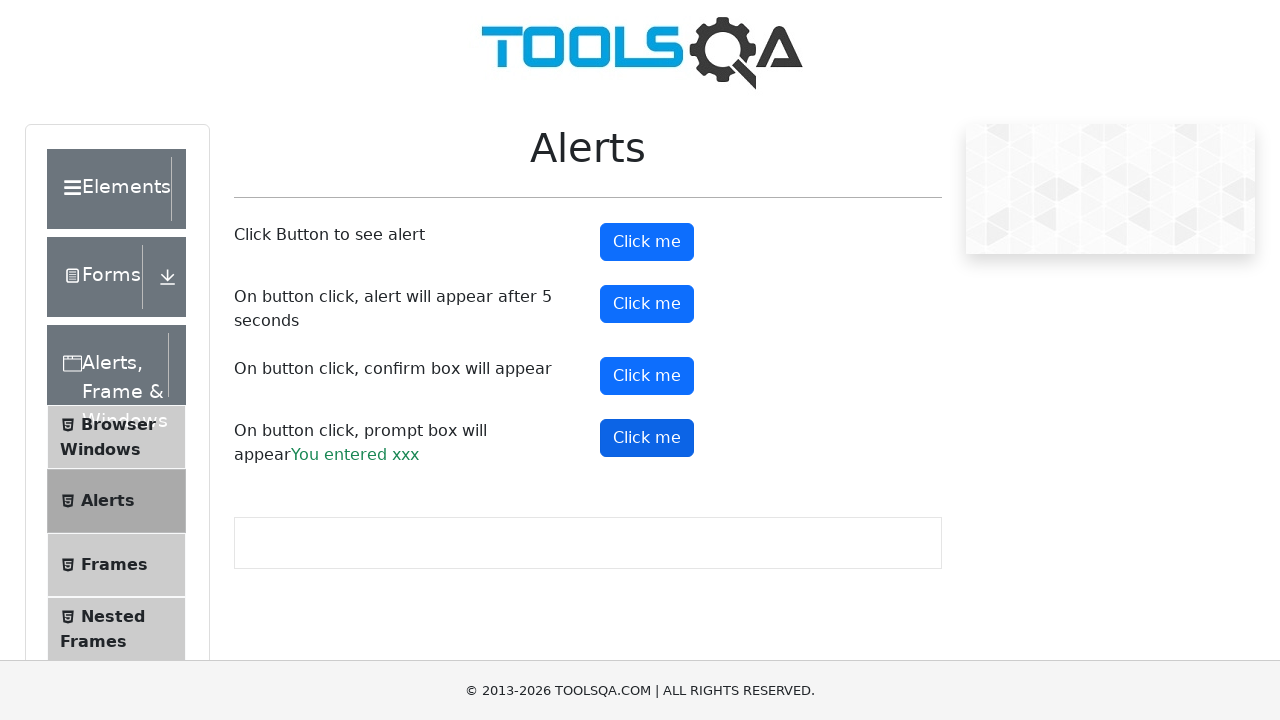

Retrieved prompt result text from page
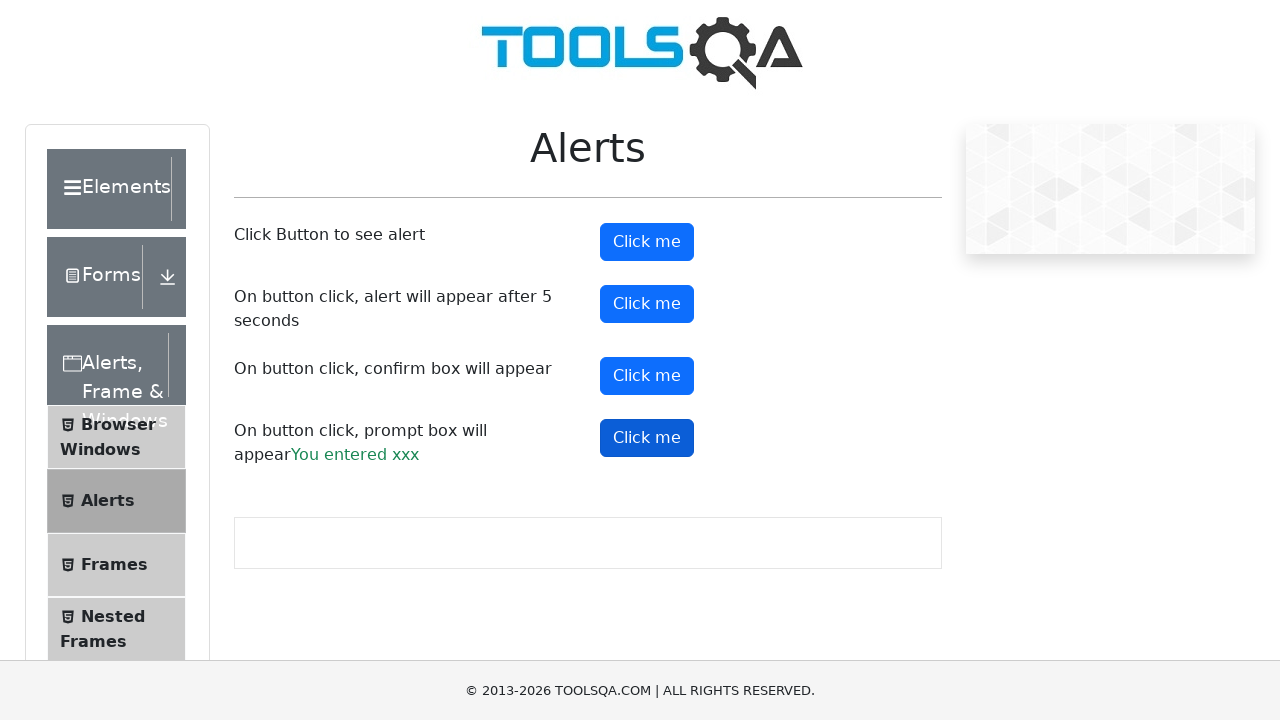

Verified prompt result text equals 'You entered xxx'
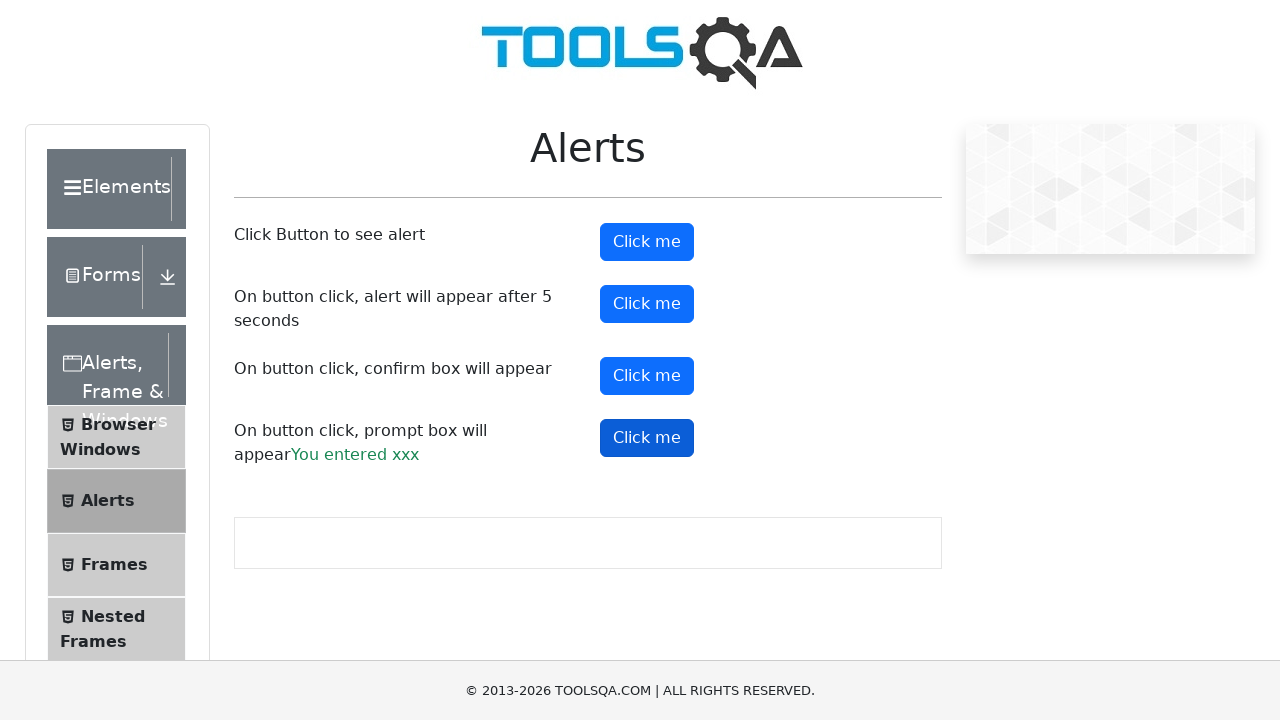

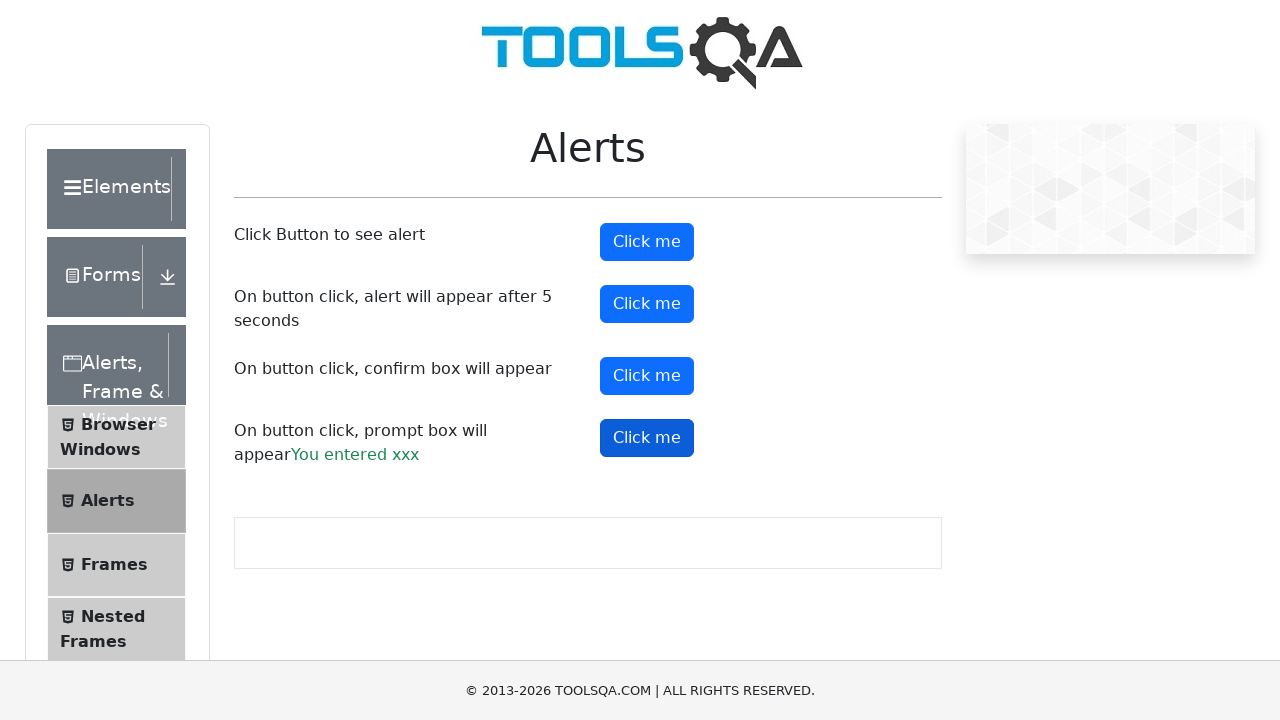